Tests drag and drop functionality by dragging an element from a source location to a target drop zone

Starting URL: https://leafground.com/drag.xhtml

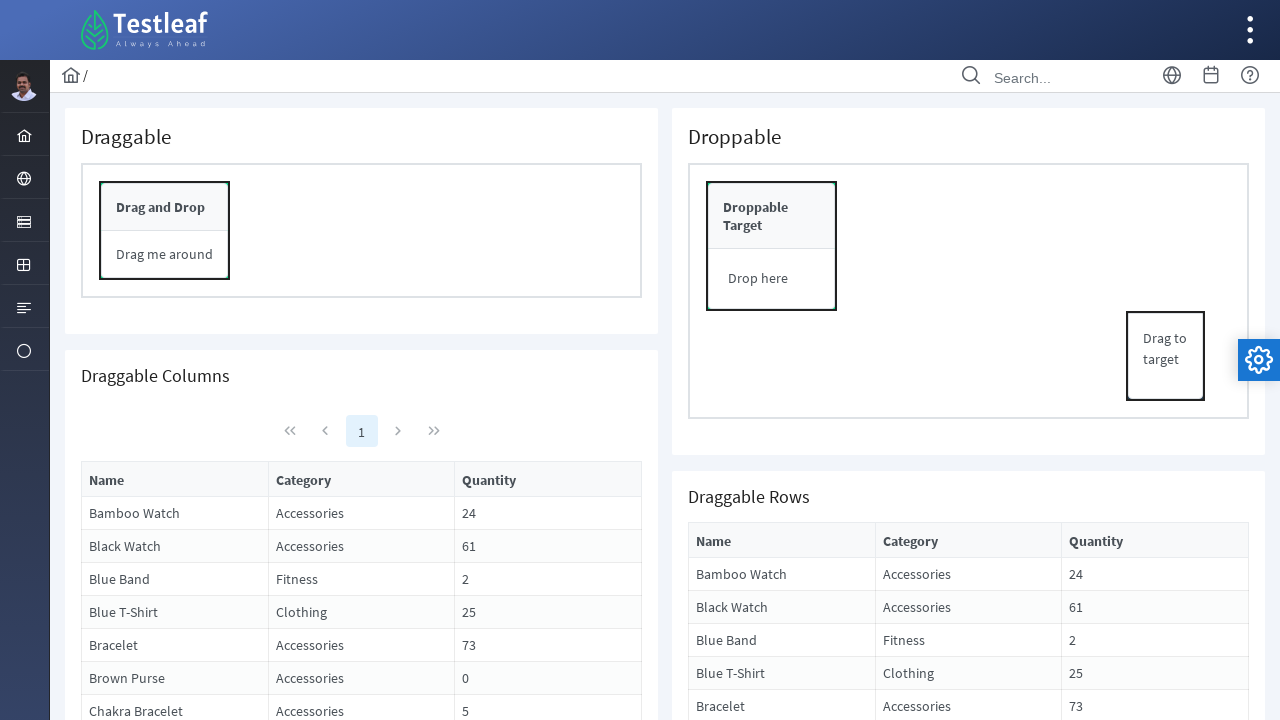

Navigated to drag and drop test page
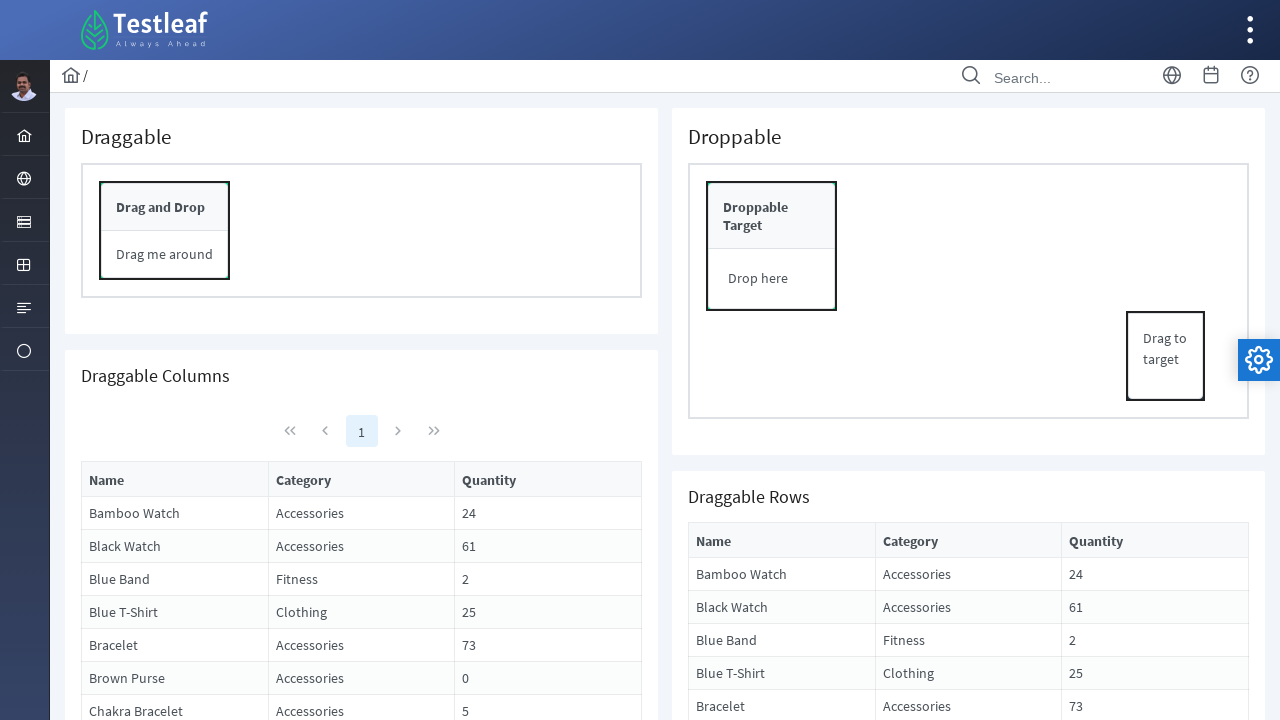

Located source element for drag operation
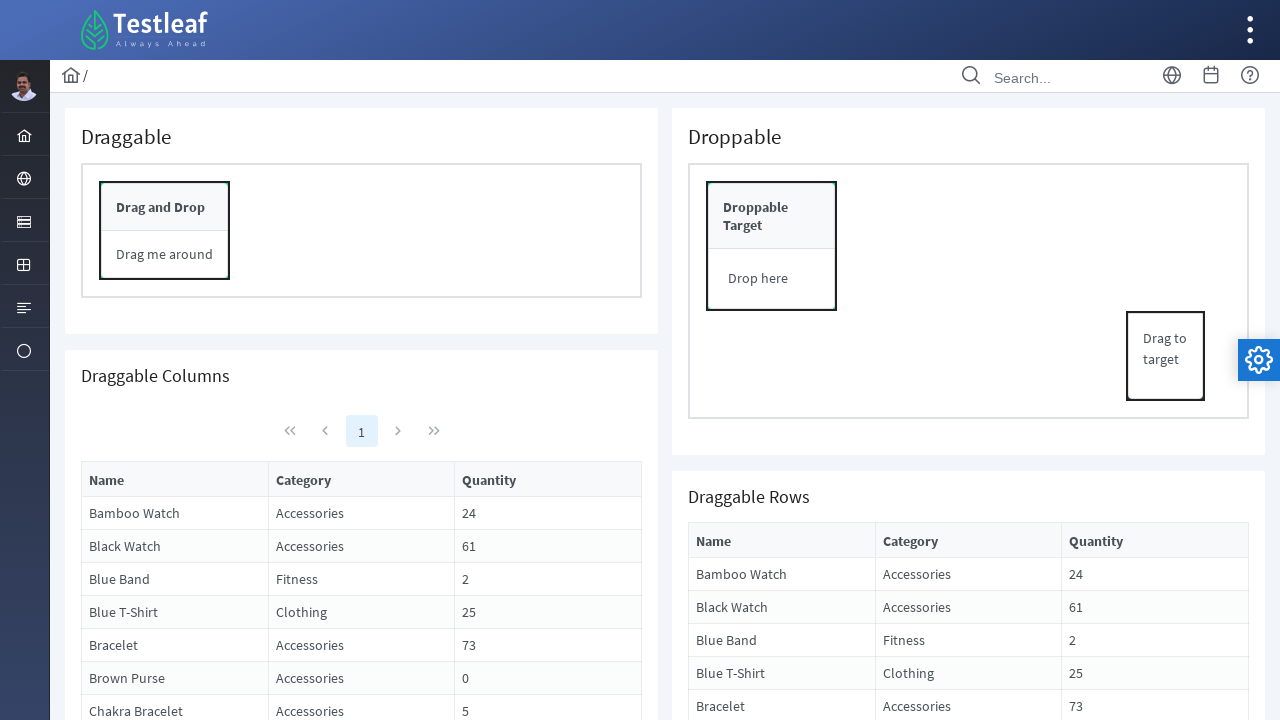

Located target drop zone
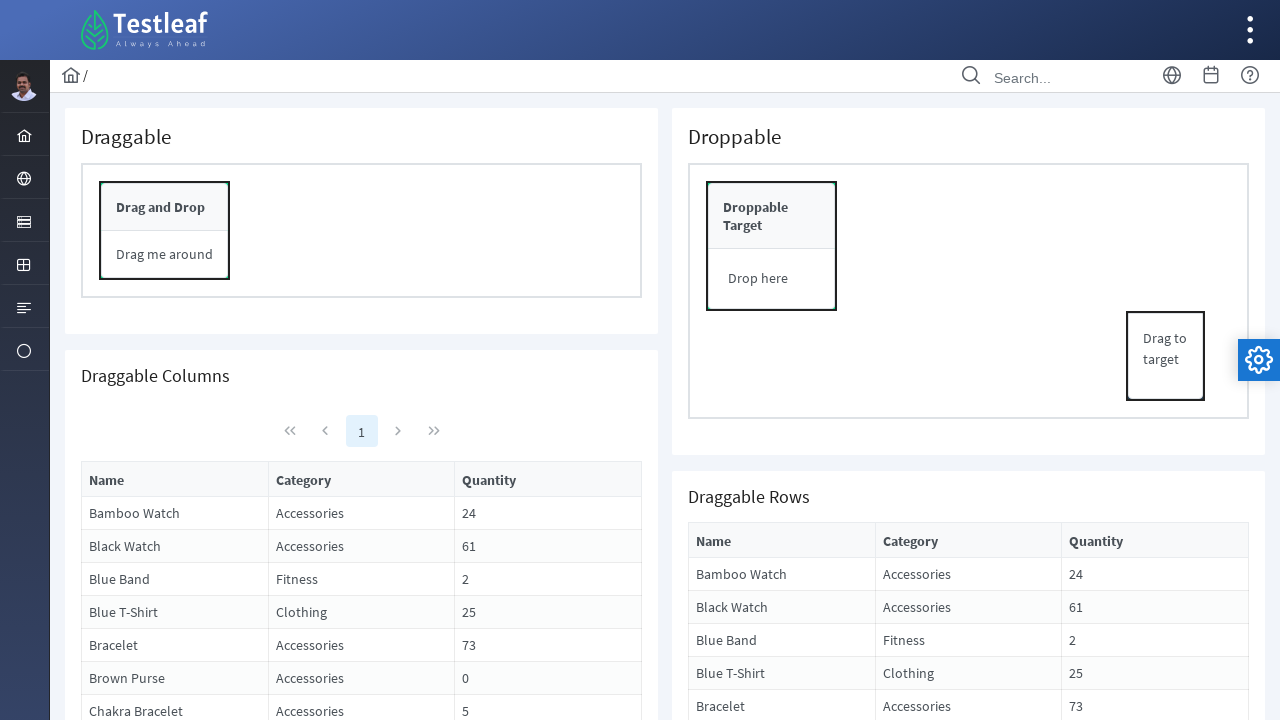

Dragged source element to target drop zone at (772, 279)
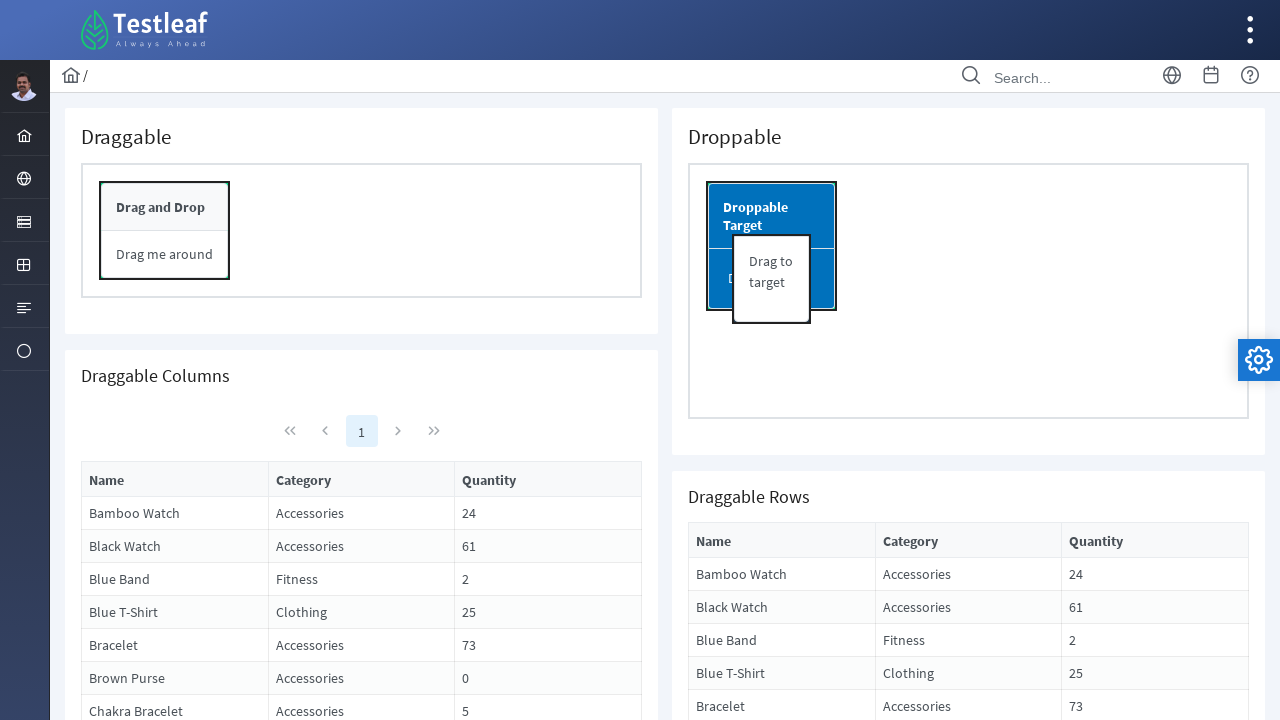

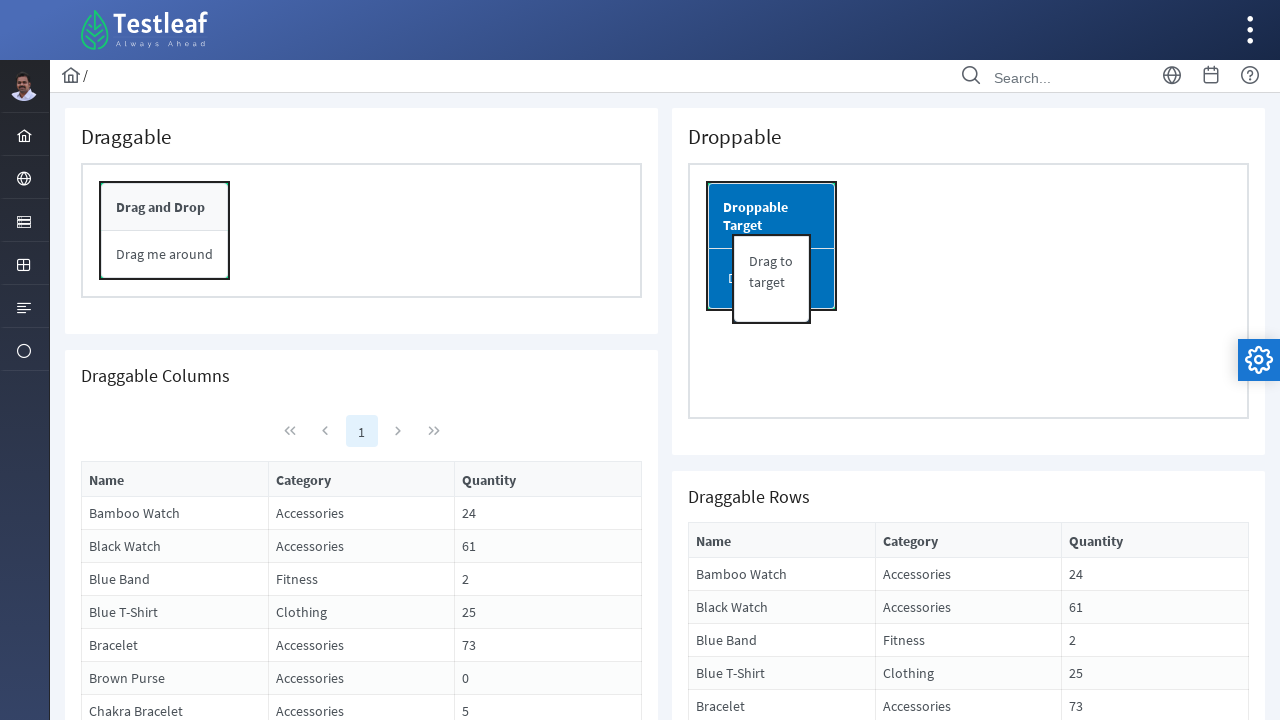